Tests form filling functionality by clicking a checkbox, selecting an option from a dropdown, entering text in a name field, clicking a confirm button, and verifying the alert text

Starting URL: https://rahulshettyacademy.com/AutomationPractice/

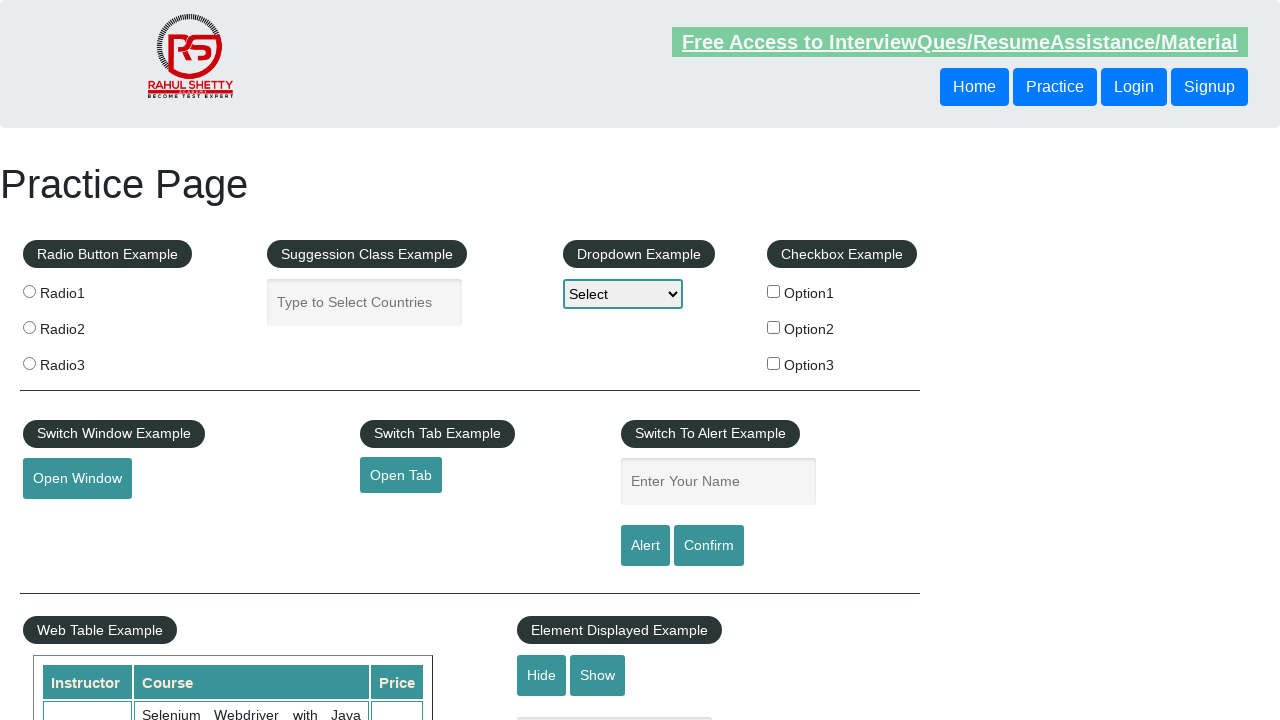

Clicked checkbox option 2 at (774, 327) on #checkBoxOption2
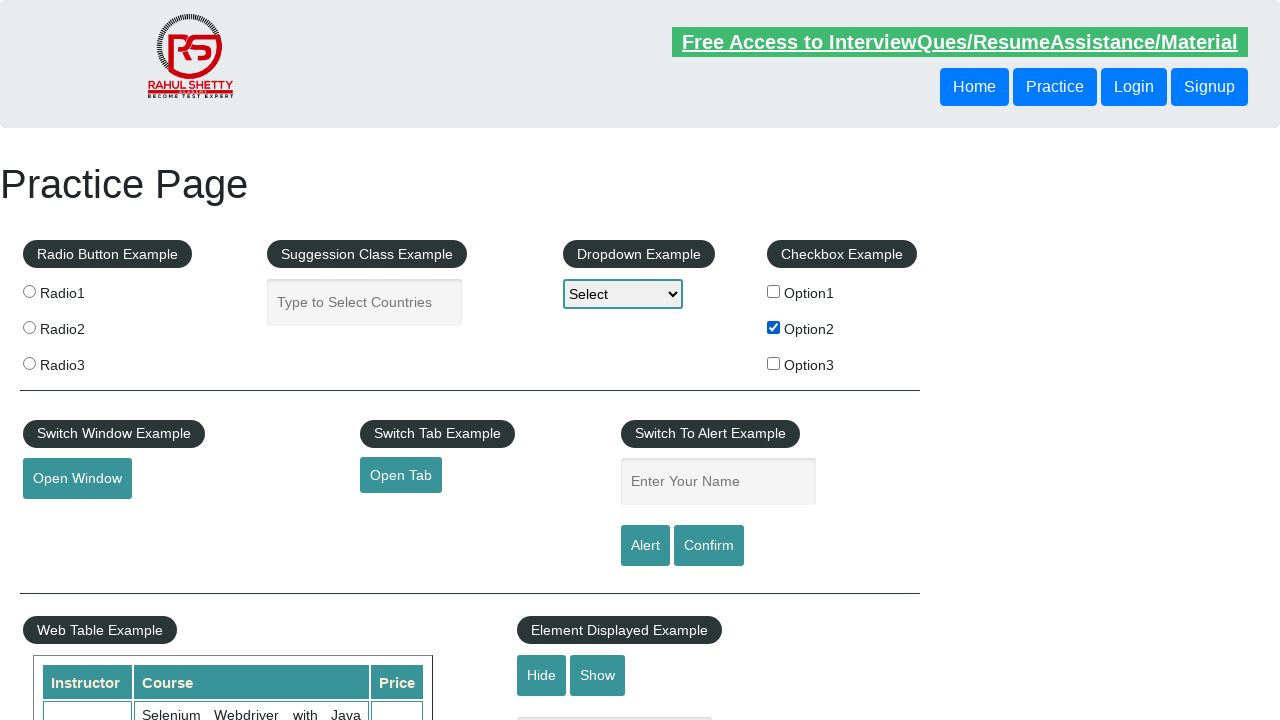

Selected option at index 2 from dropdown on #dropdown-class-example
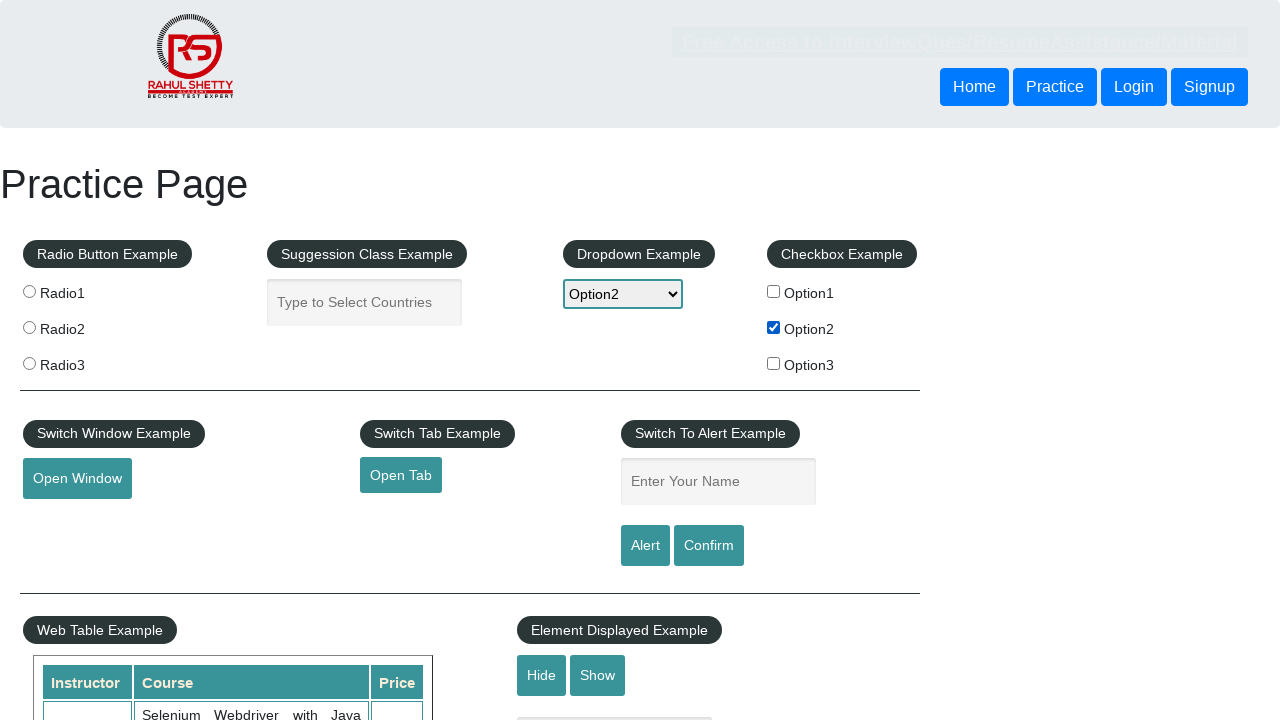

Filled name field with 'Option2' on #name
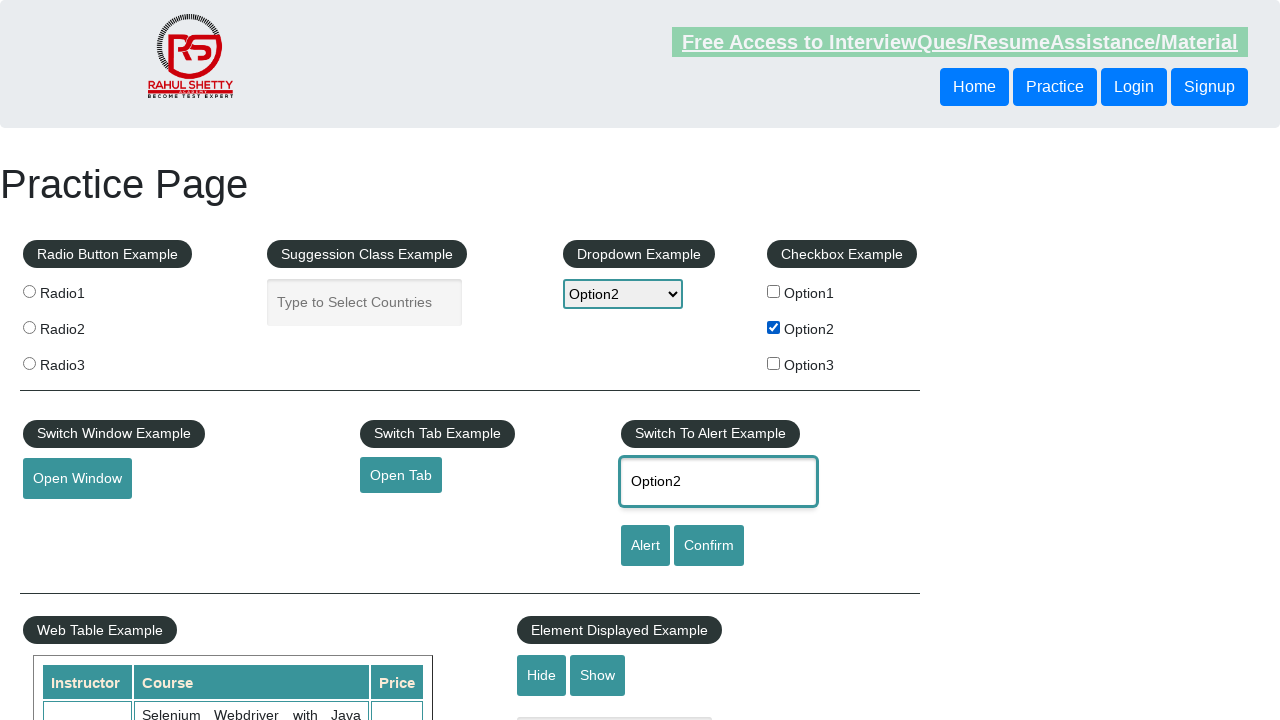

Clicked confirm button at (709, 546) on #confirmbtn
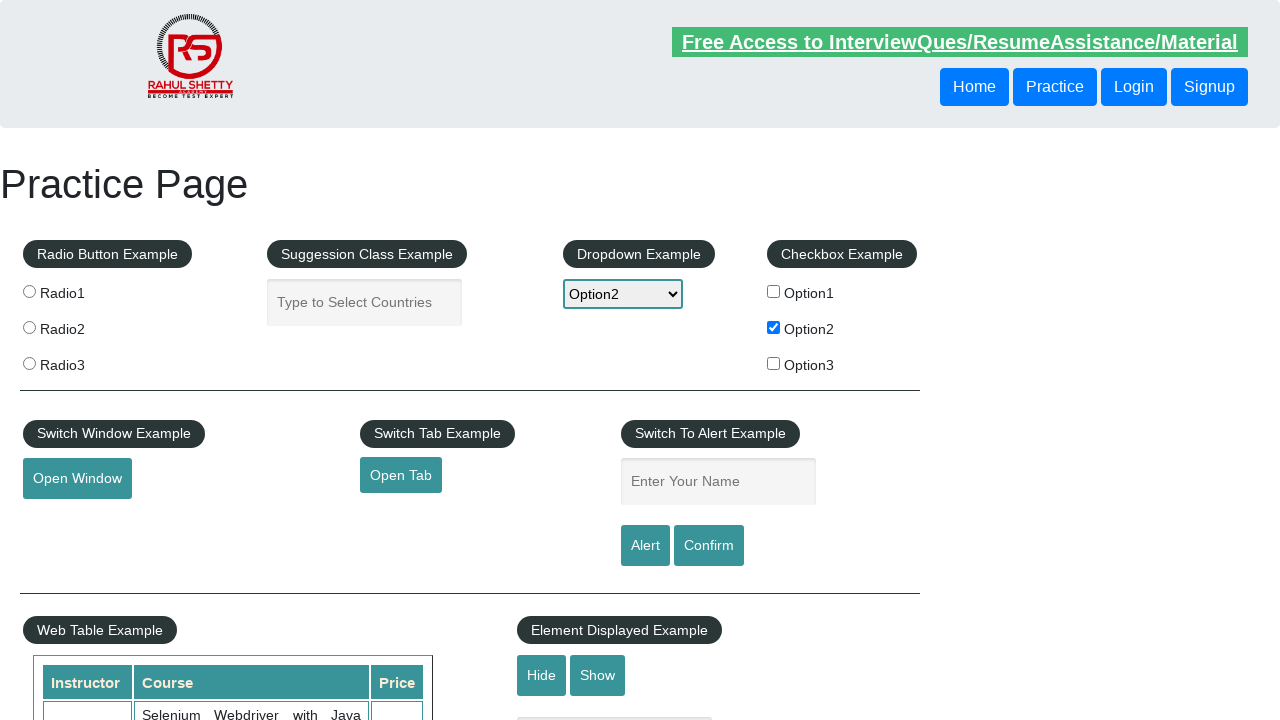

Set up alert dialog handler to accept alerts
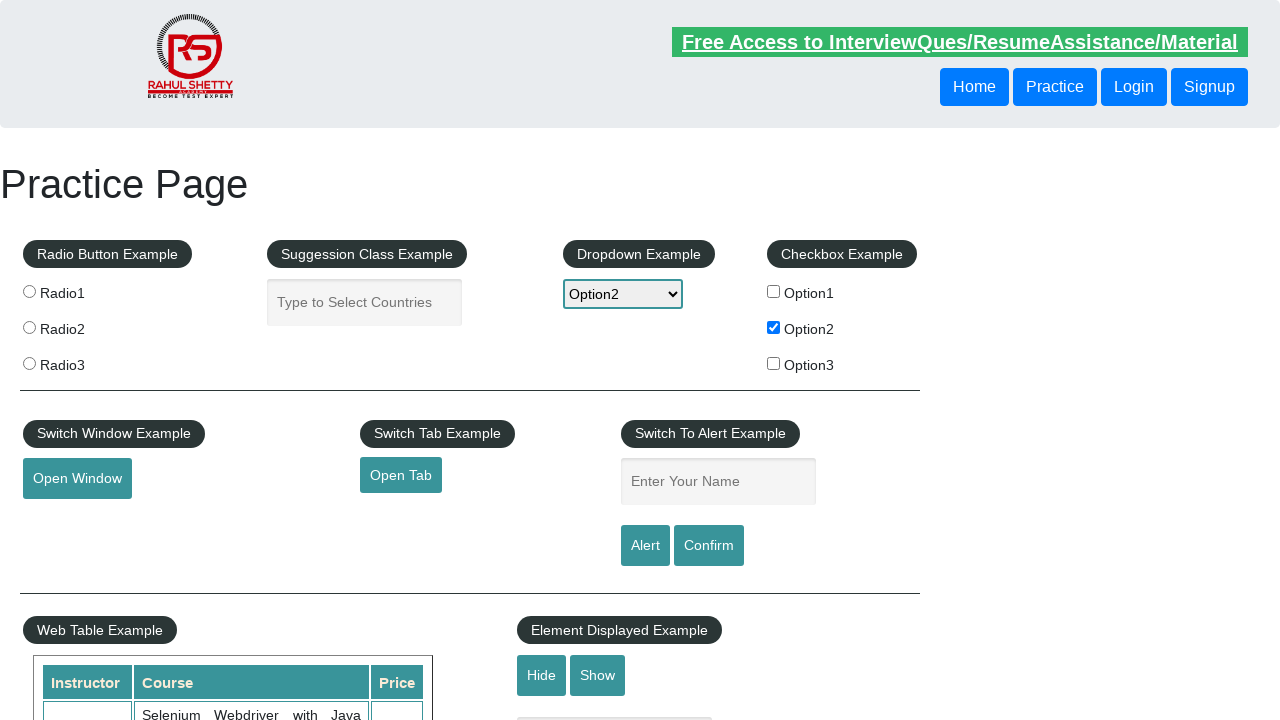

Alert appeared and was handled
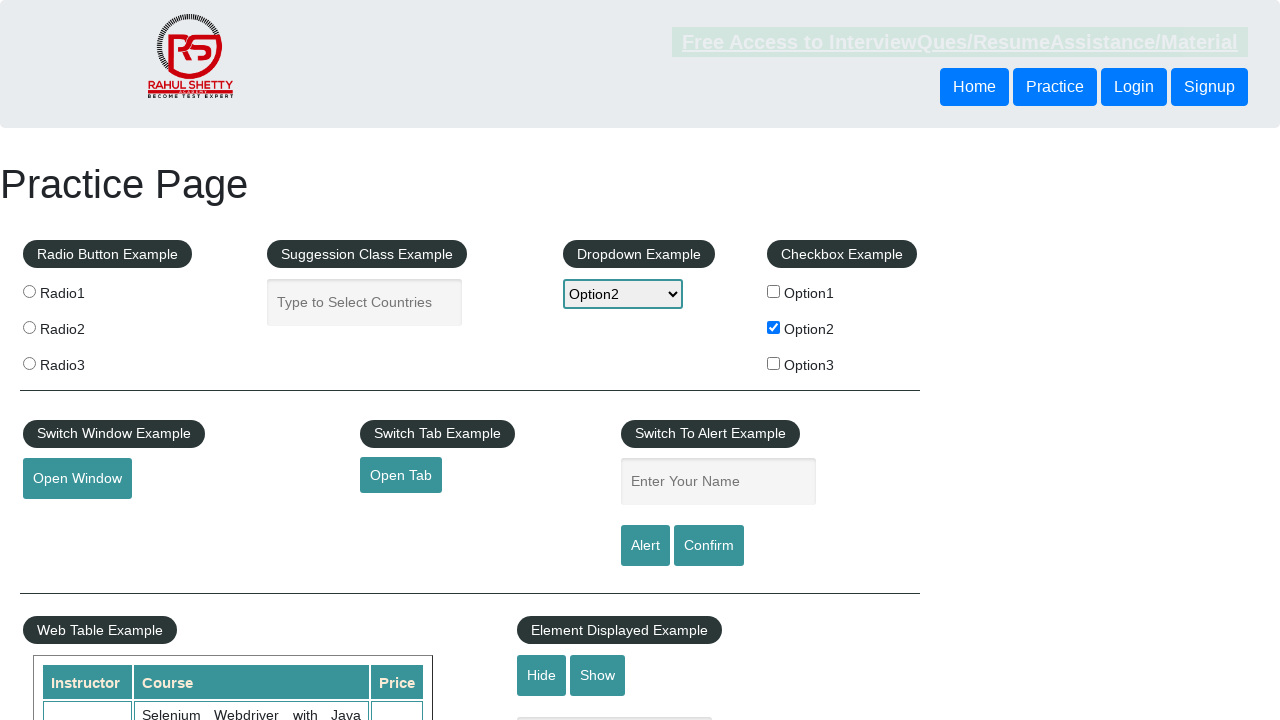

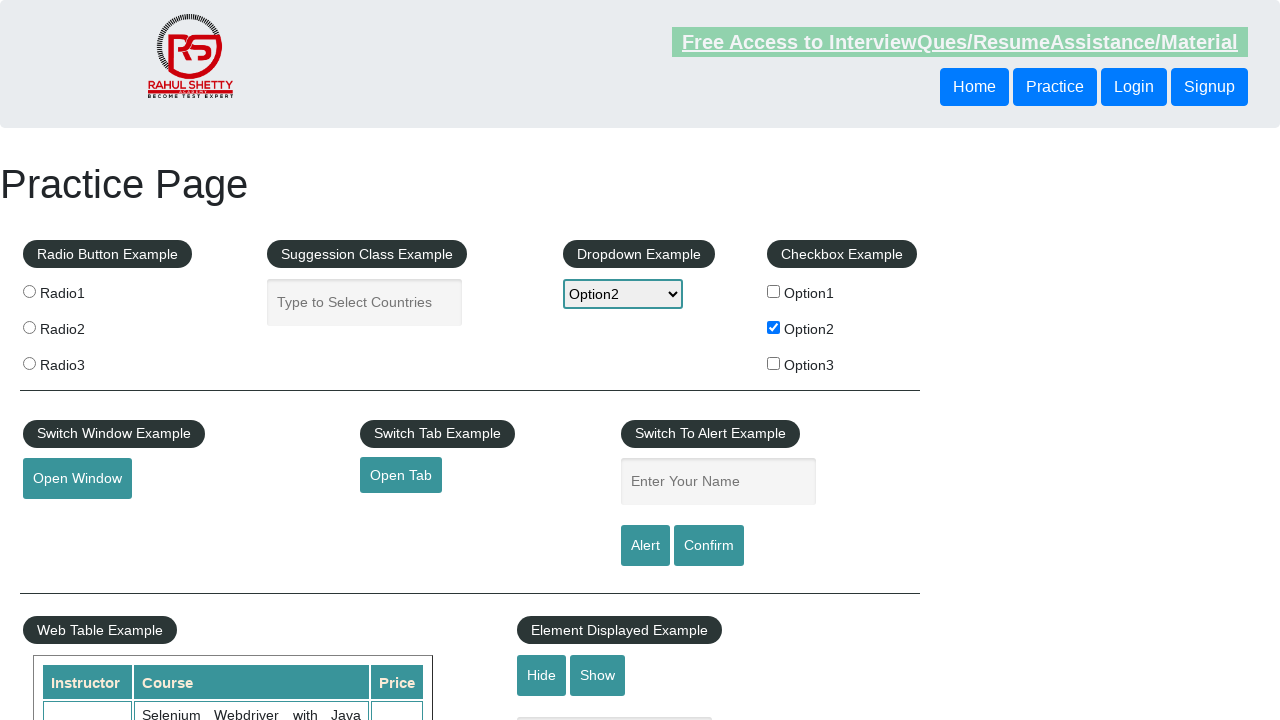